Tests a demo contact form by filling out the full name, email, phone number, and message fields, then submitting the form.

Starting URL: https://qavalidation.com/demo-form/

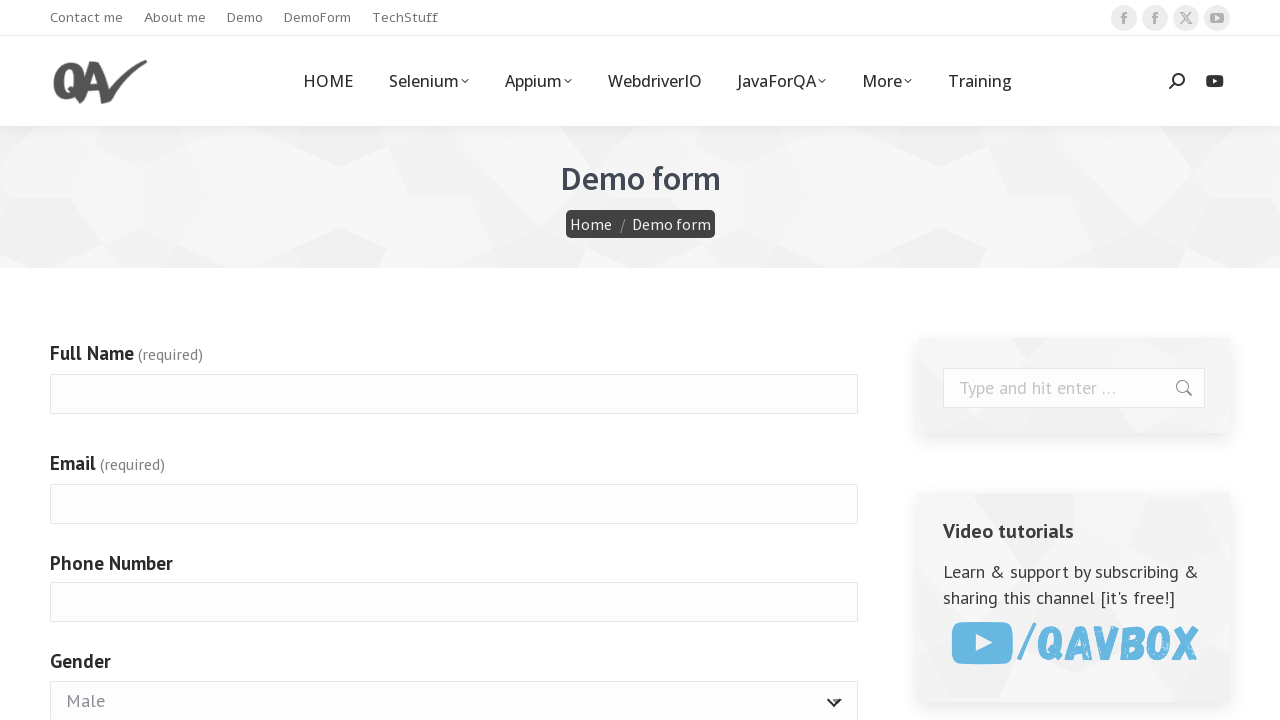

Filled full name field with 'William Odumah' on #g4072-fullname
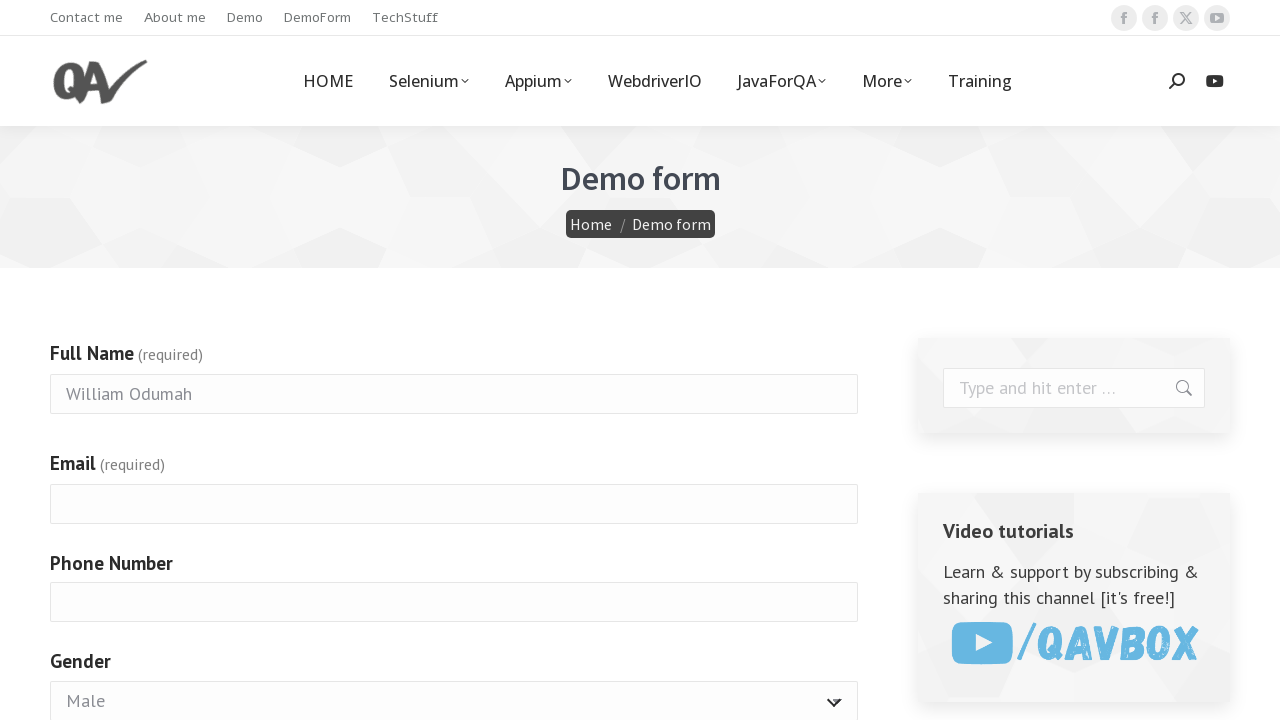

Filled email field with 'williamodumah@gmail.com' on #g4072-email
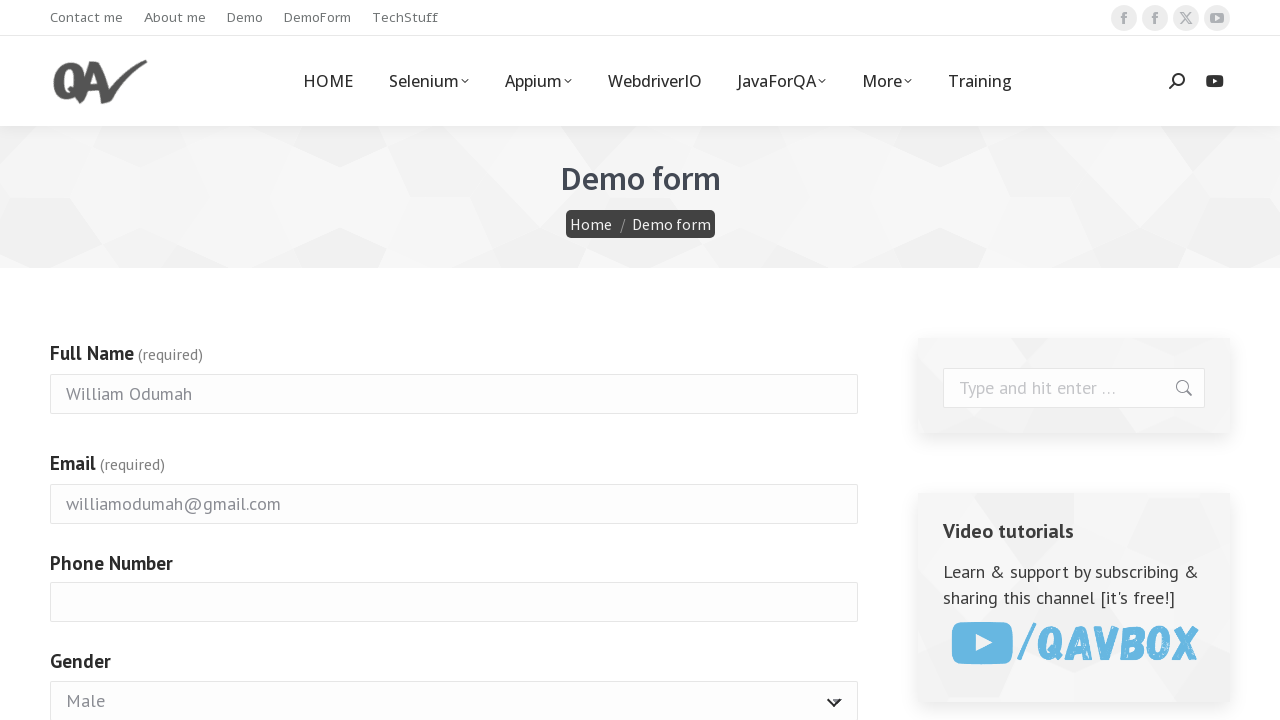

Filled phone number field with '2046982982' on #g4072-phonenumber
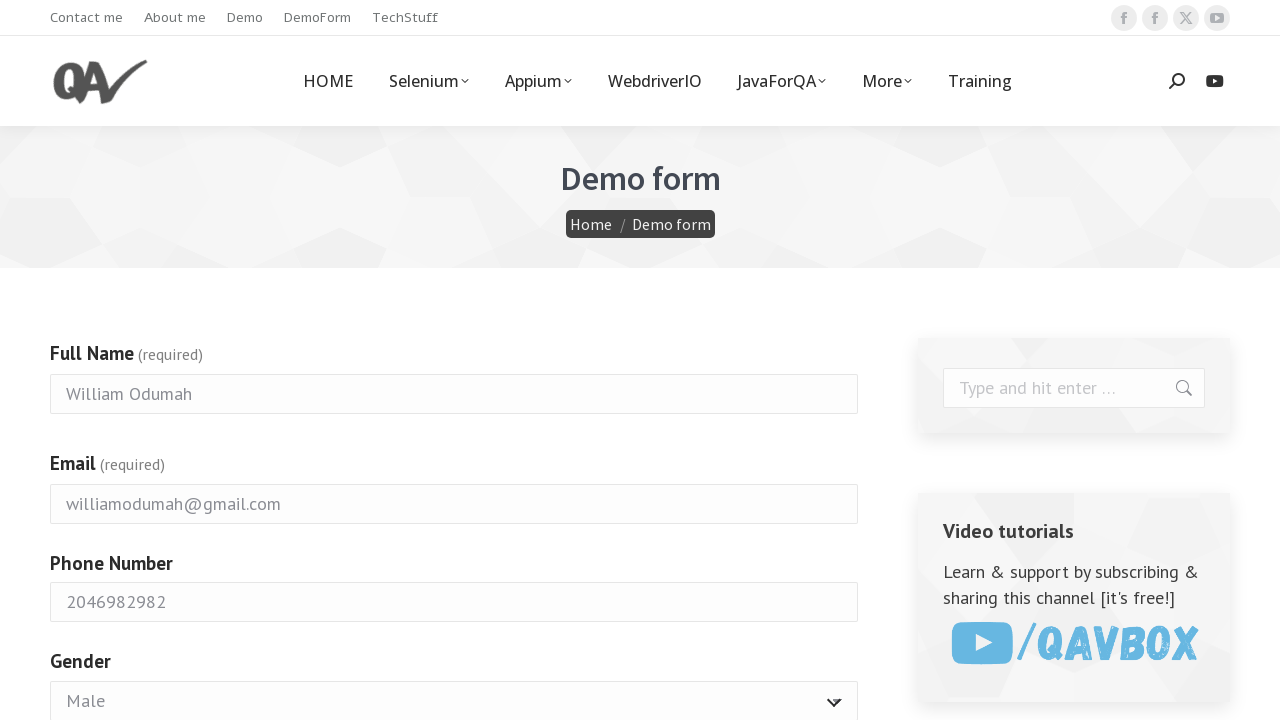

Filled message field with 'This is a test message.' on #contact-form-comment-g4072-otherdetails
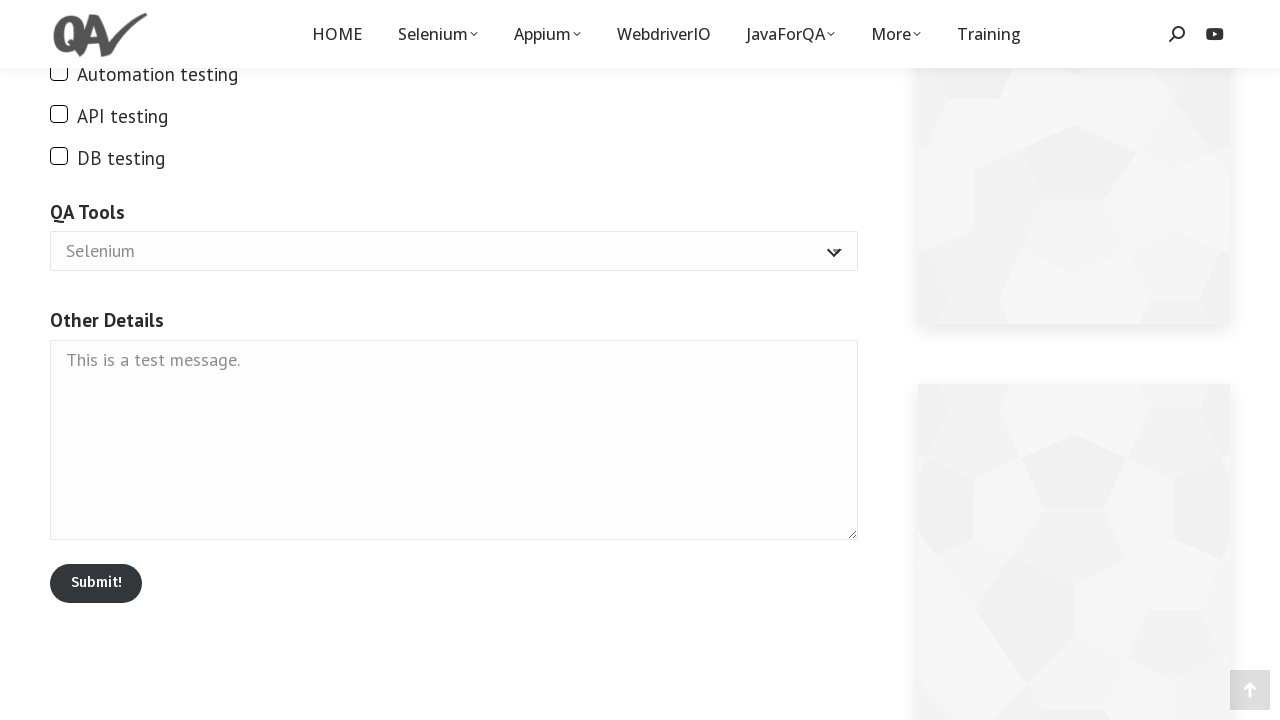

Clicked submit button to submit the form at (96, 583) on .wp-block-button__link
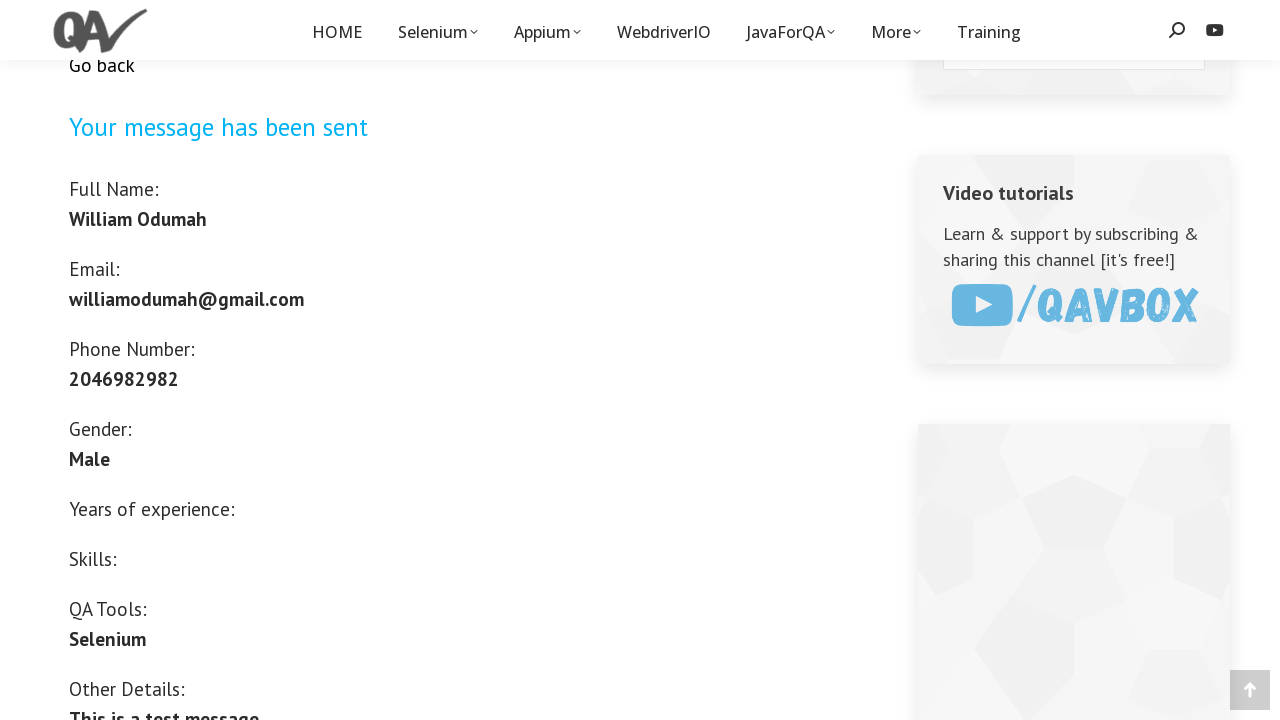

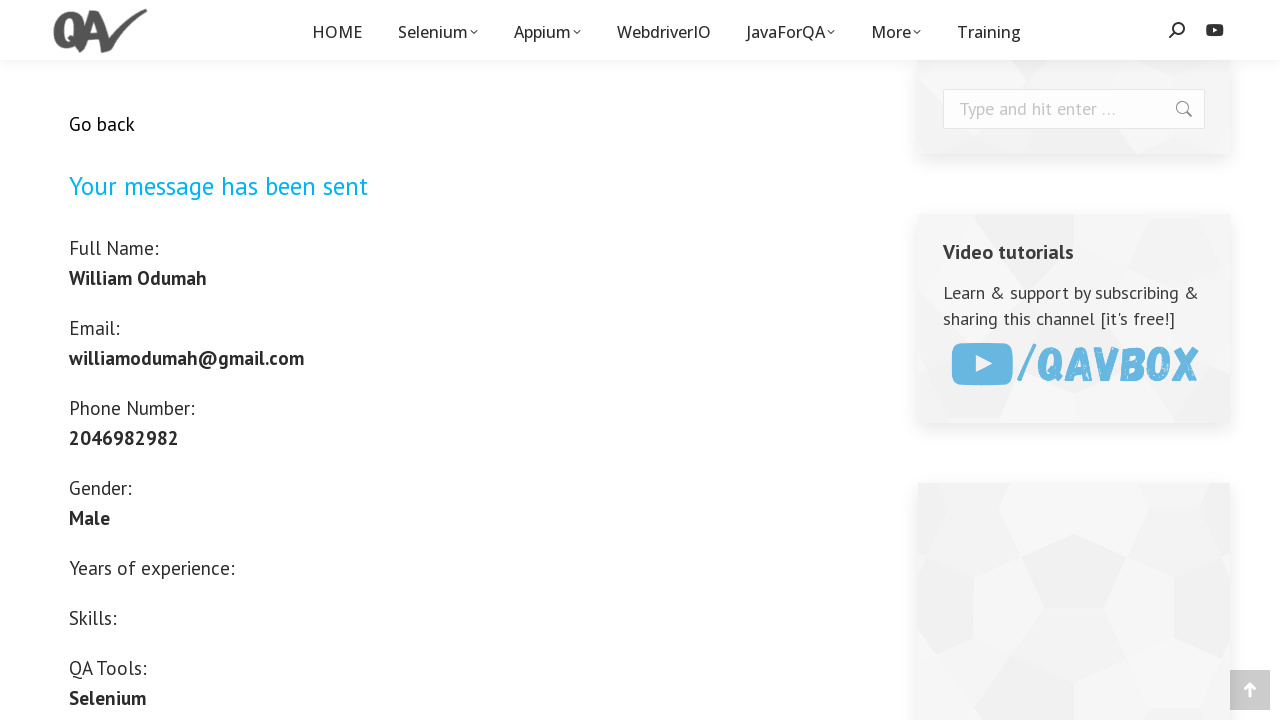